Tests the purchase flow on an e-commerce demo site by navigating to cart, placing an order, filling payment details, and completing the purchase

Starting URL: https://www.demoblaze.com

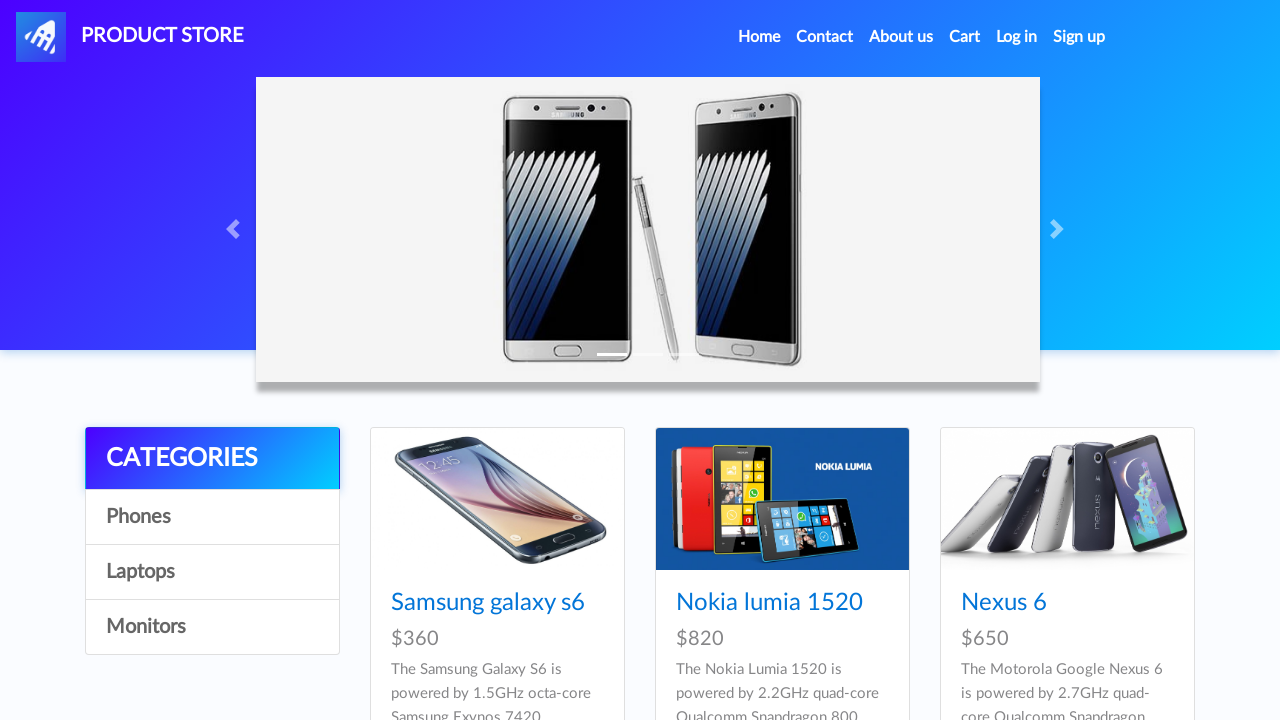

Clicked cart icon to navigate to cart at (965, 37) on #cartur
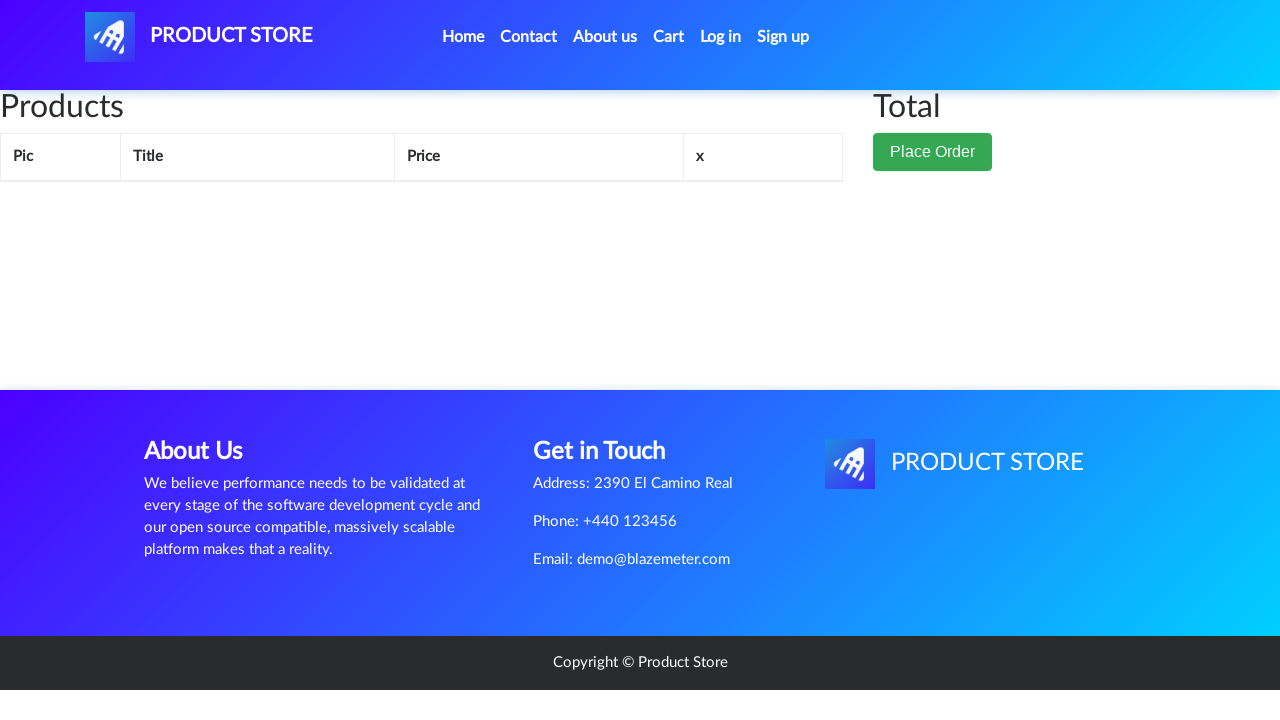

Cart page loaded with products displayed
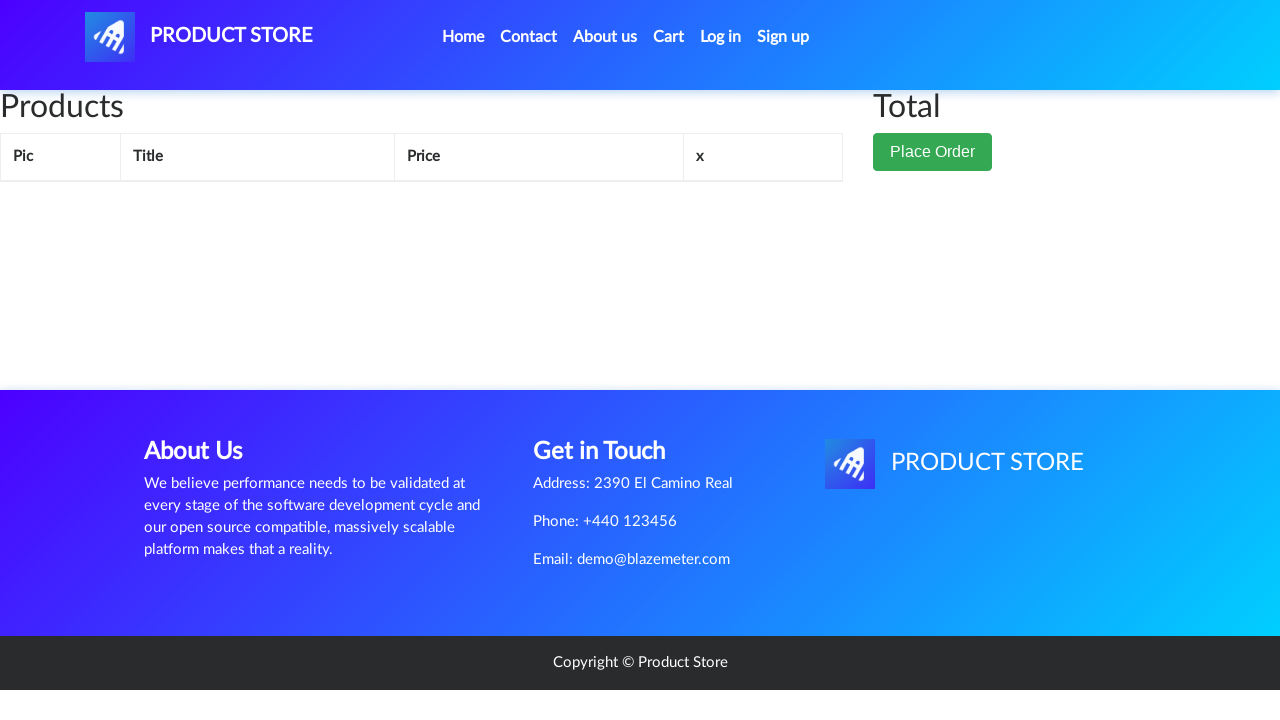

Clicked 'Place Order' button at (933, 152) on button:text('Place Order')
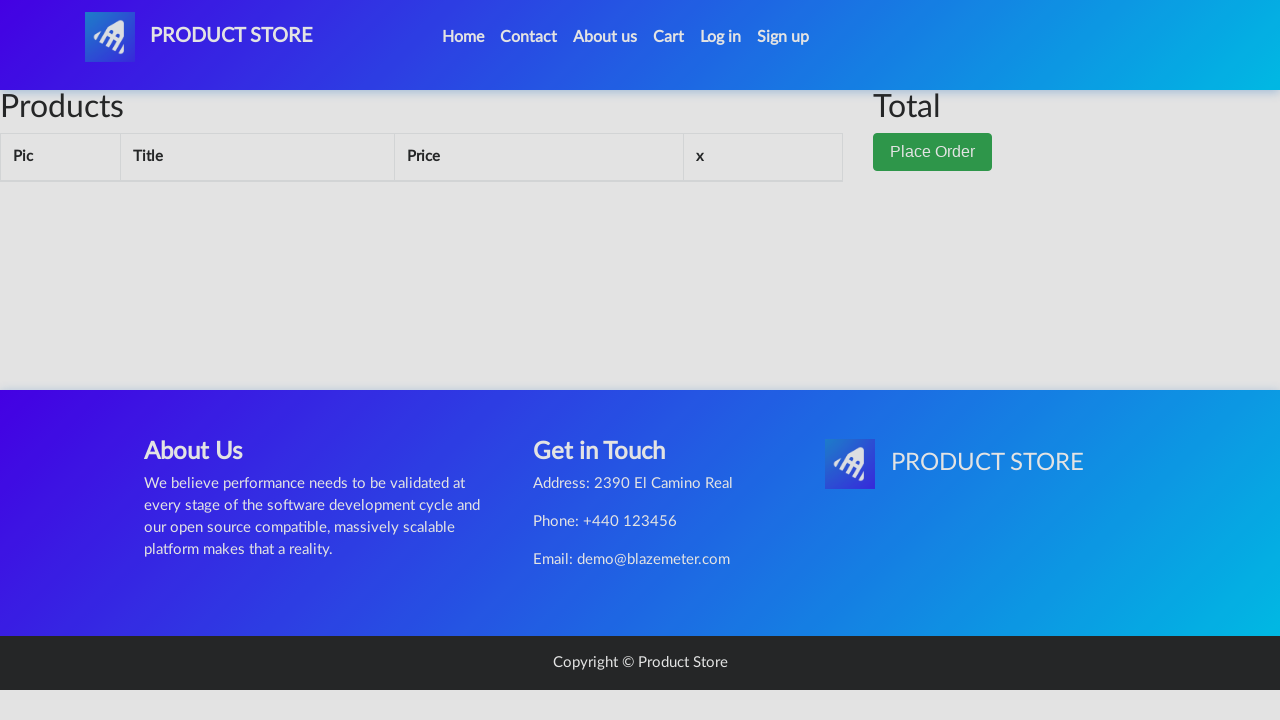

Order modal dialog appeared
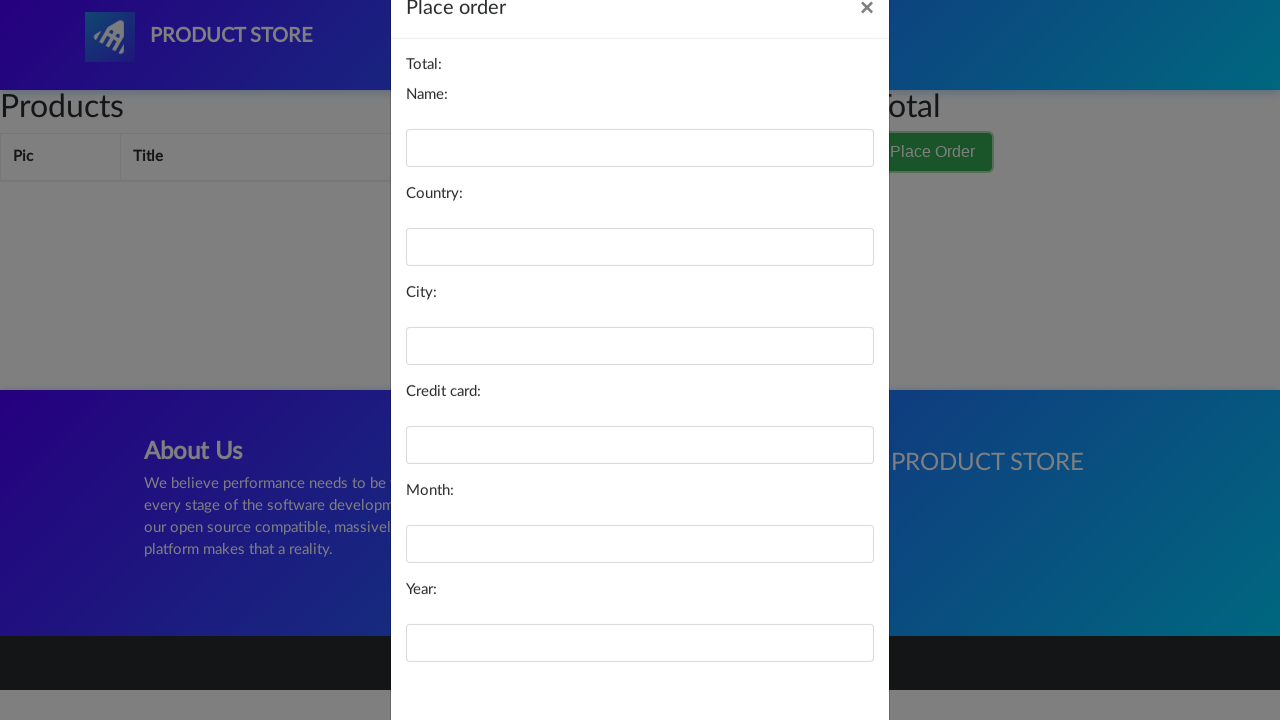

Filled name field with 'Juan Pérez' on #name
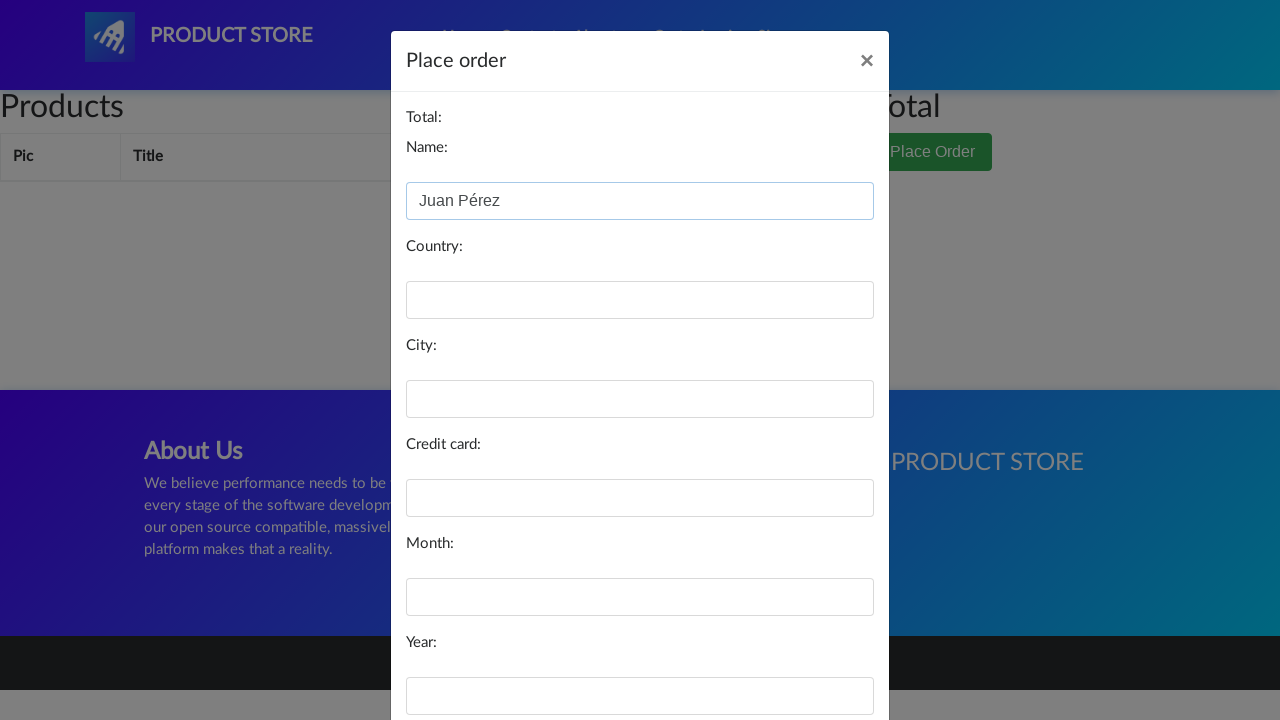

Filled country field with 'México' on #country
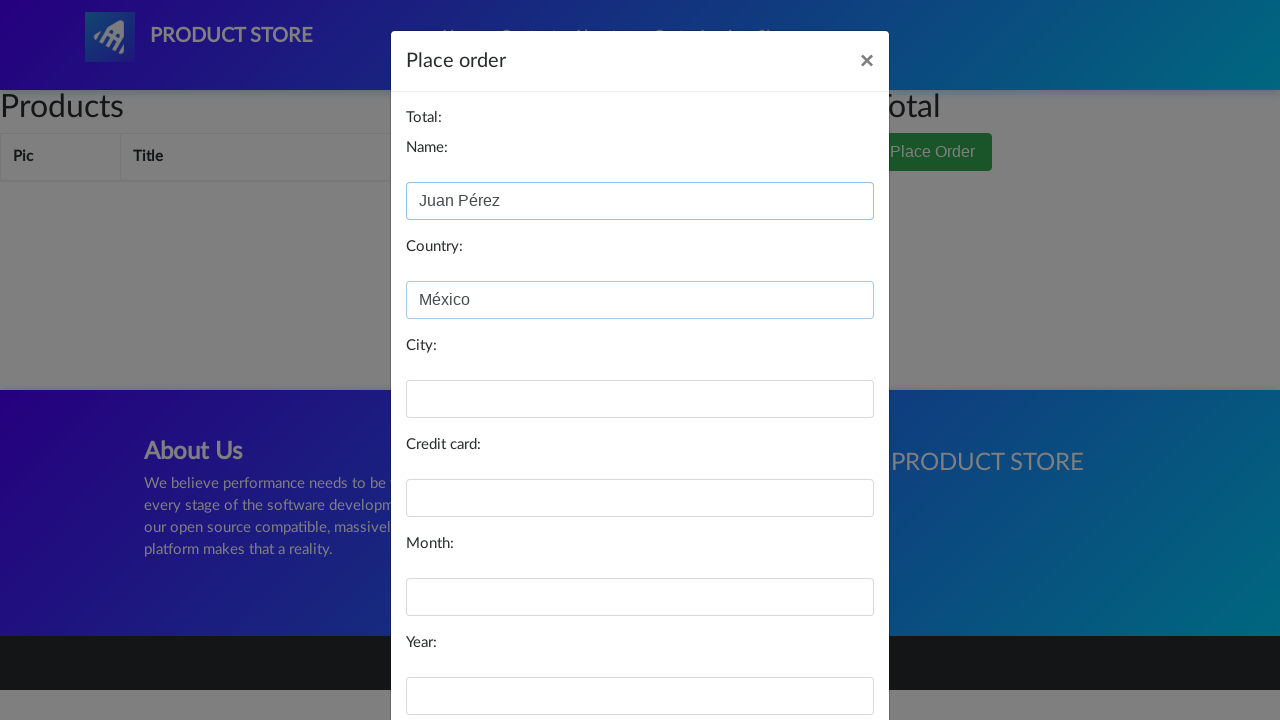

Filled city field with 'CDMX' on #city
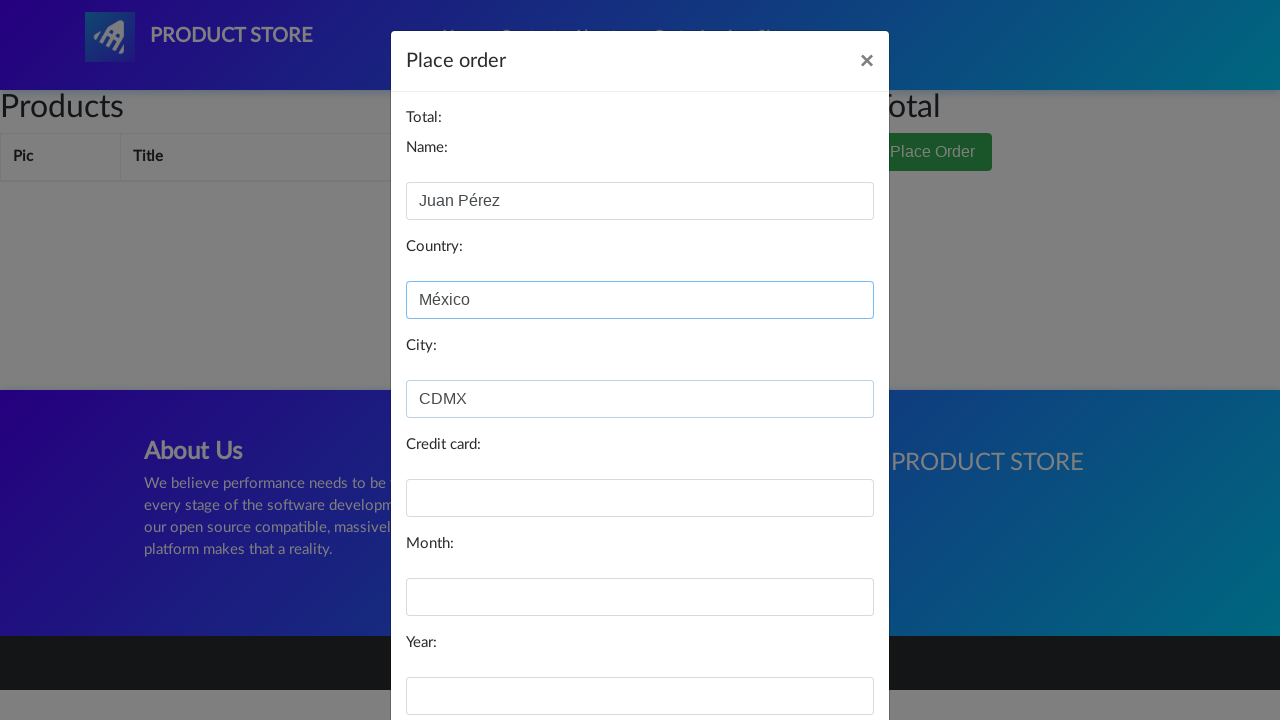

Filled card number field with payment details on #card
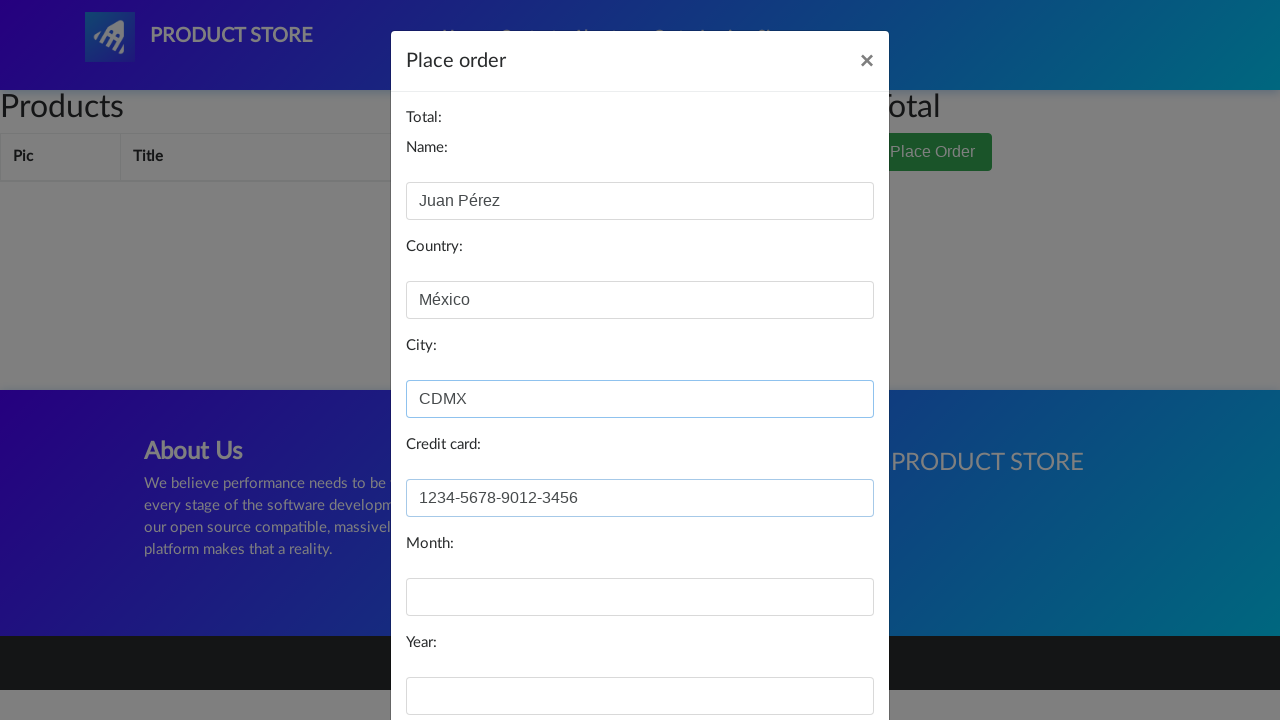

Filled month field with '12' on #month
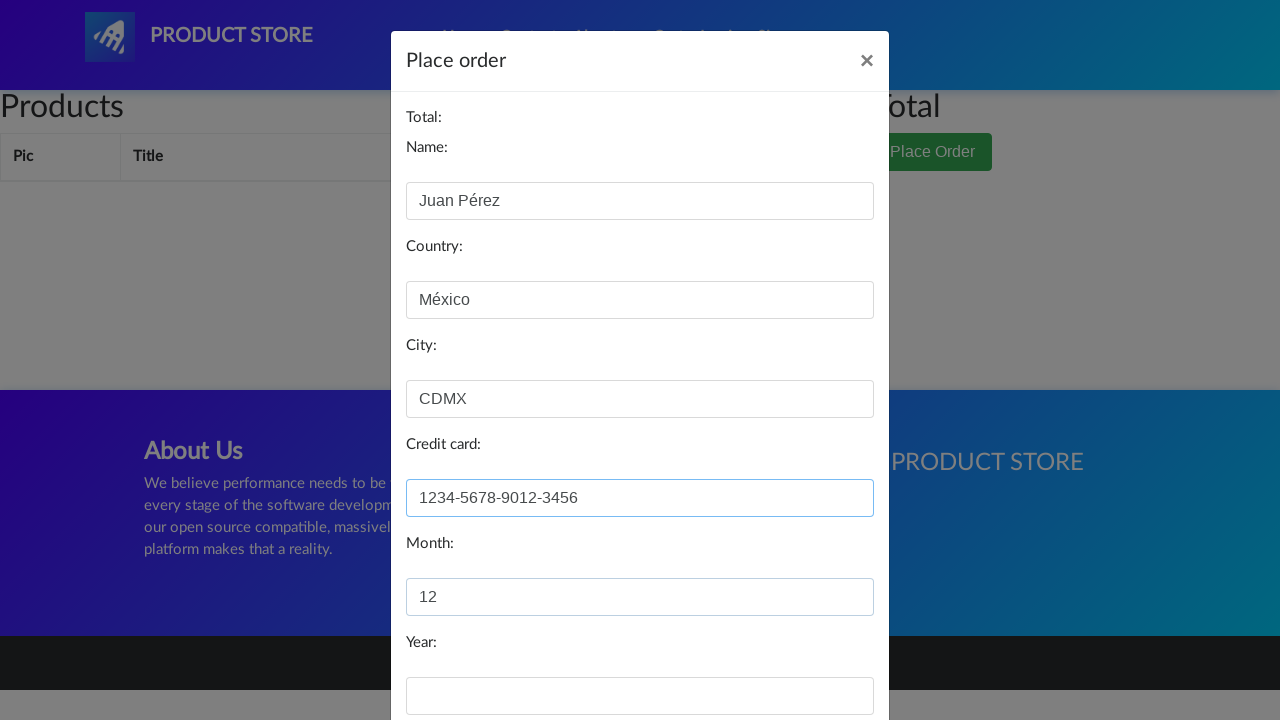

Filled year field with '2026' on #year
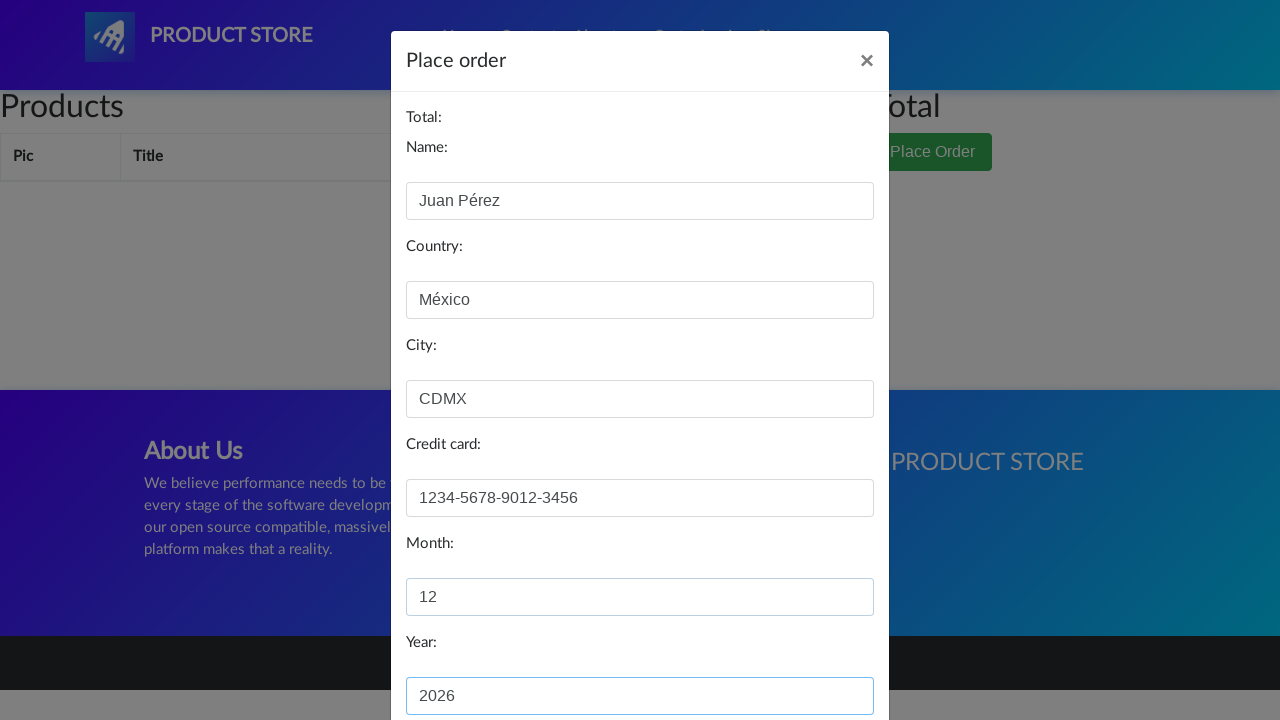

Clicked 'Purchase' button to complete the order at (823, 655) on button:text('Purchase')
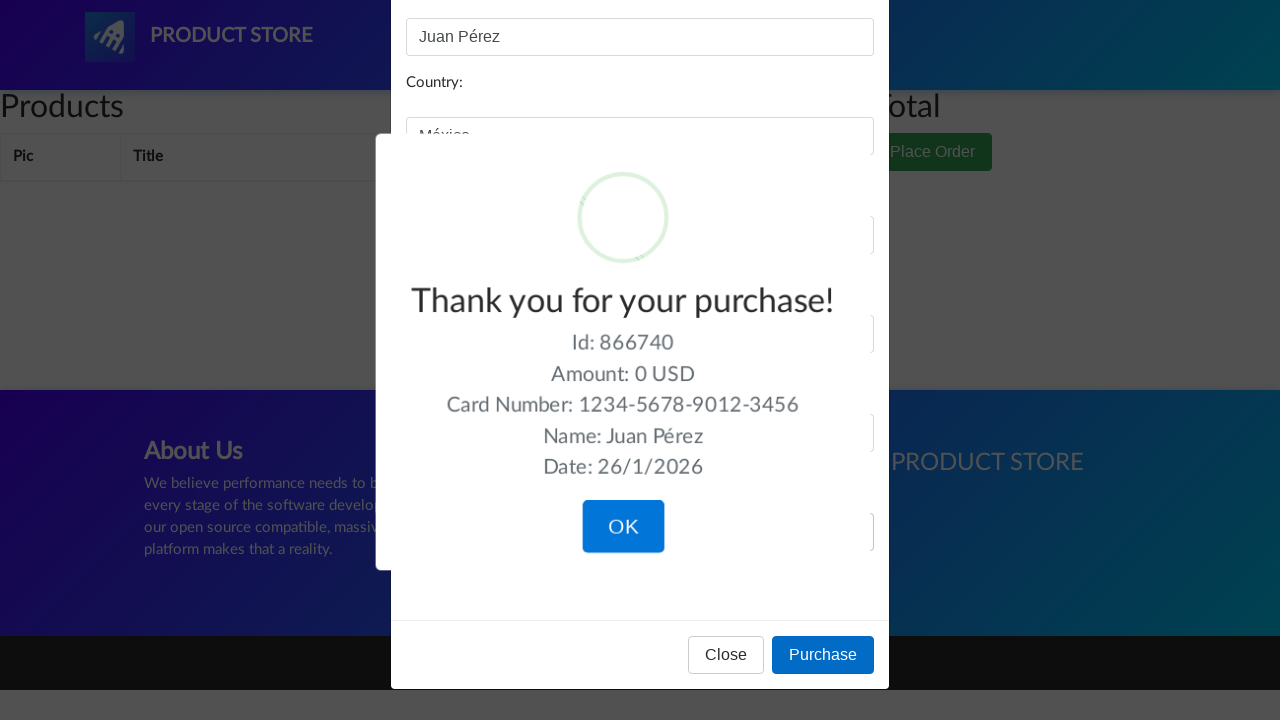

Purchase completed successfully with confirmation message displayed
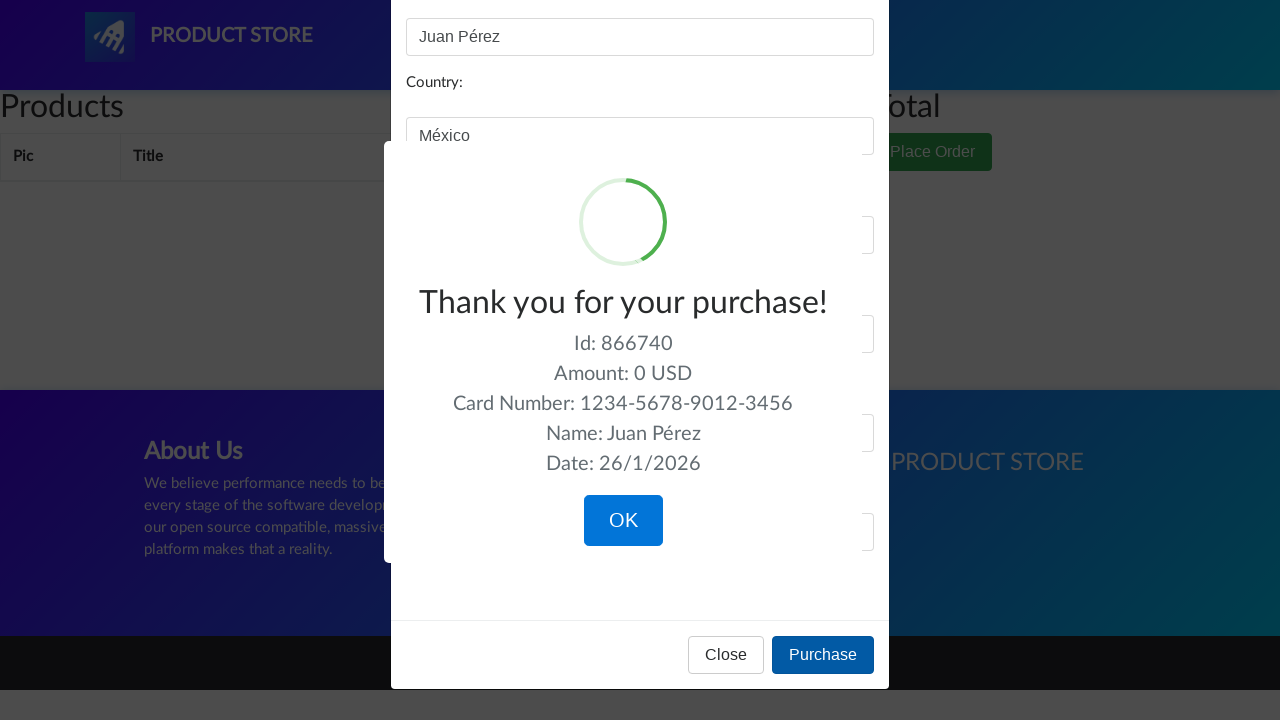

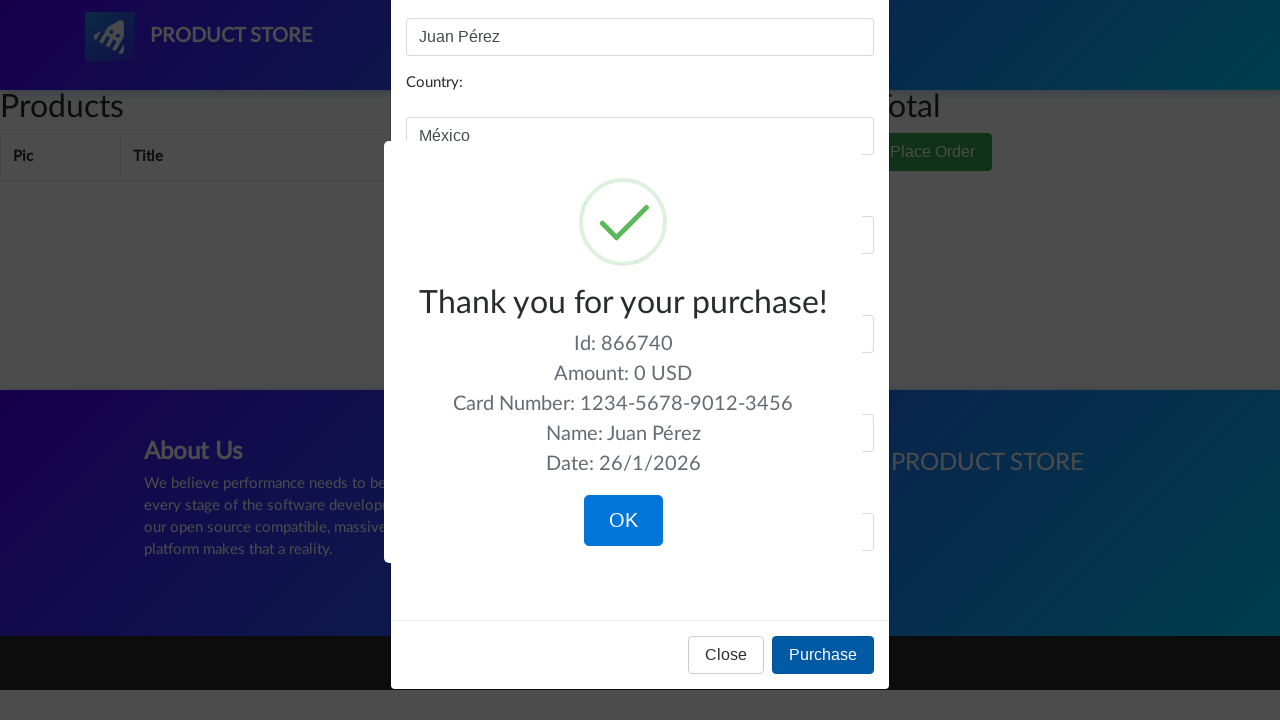